Tests autocomplete dropdown functionality by typing partial text, waiting for suggestions, and selecting a specific country from the dropdown

Starting URL: https://rahulshettyacademy.com/dropdownsPractise/

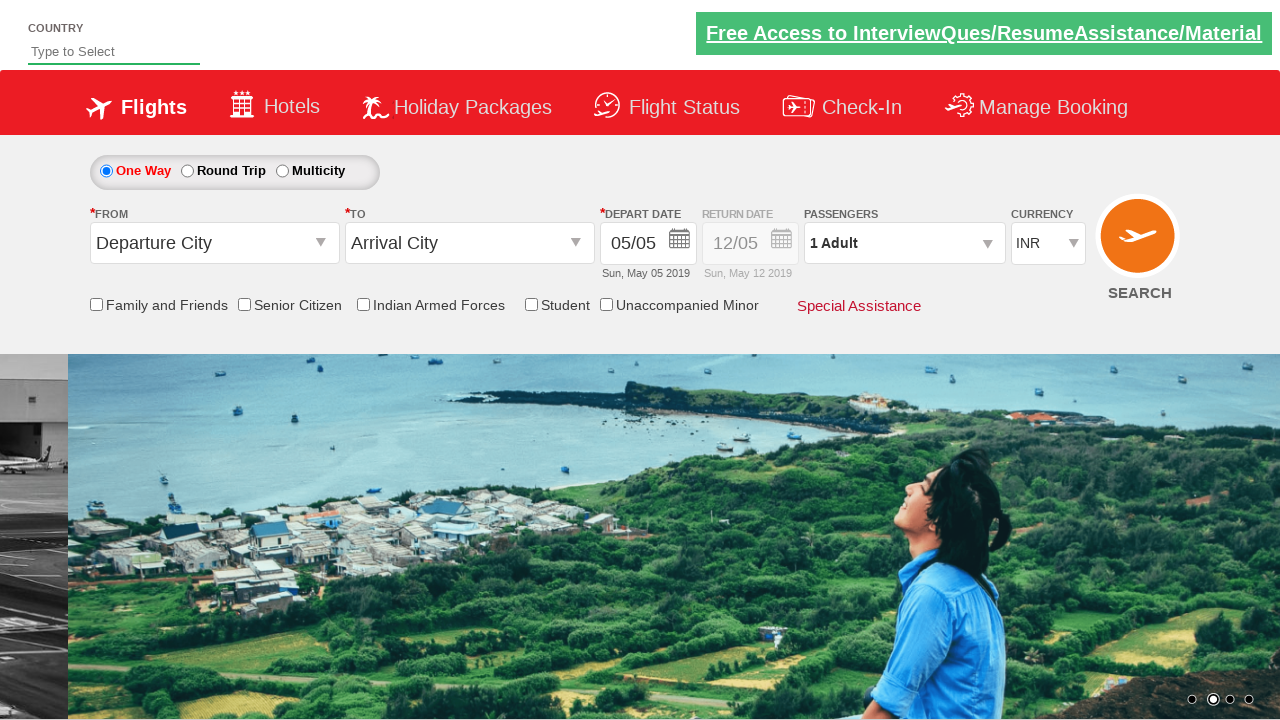

Typed 'bel' into autocomplete field on #autosuggest
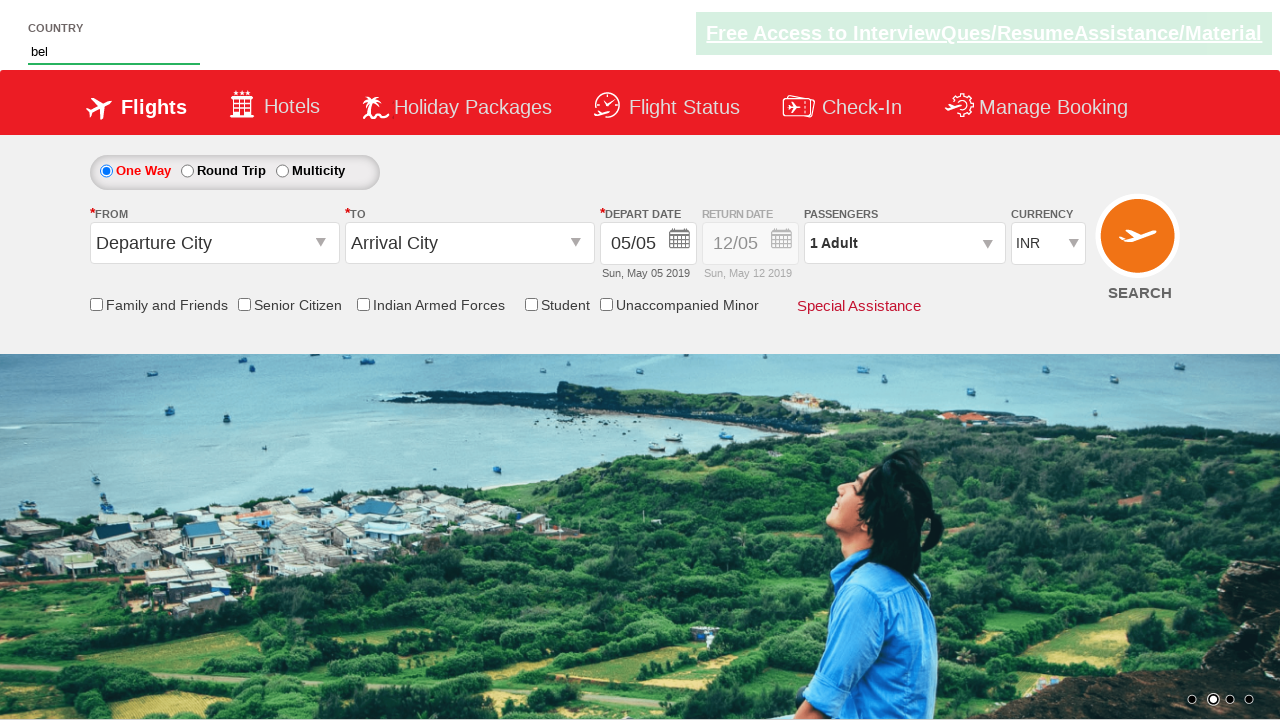

Dropdown suggestions appeared
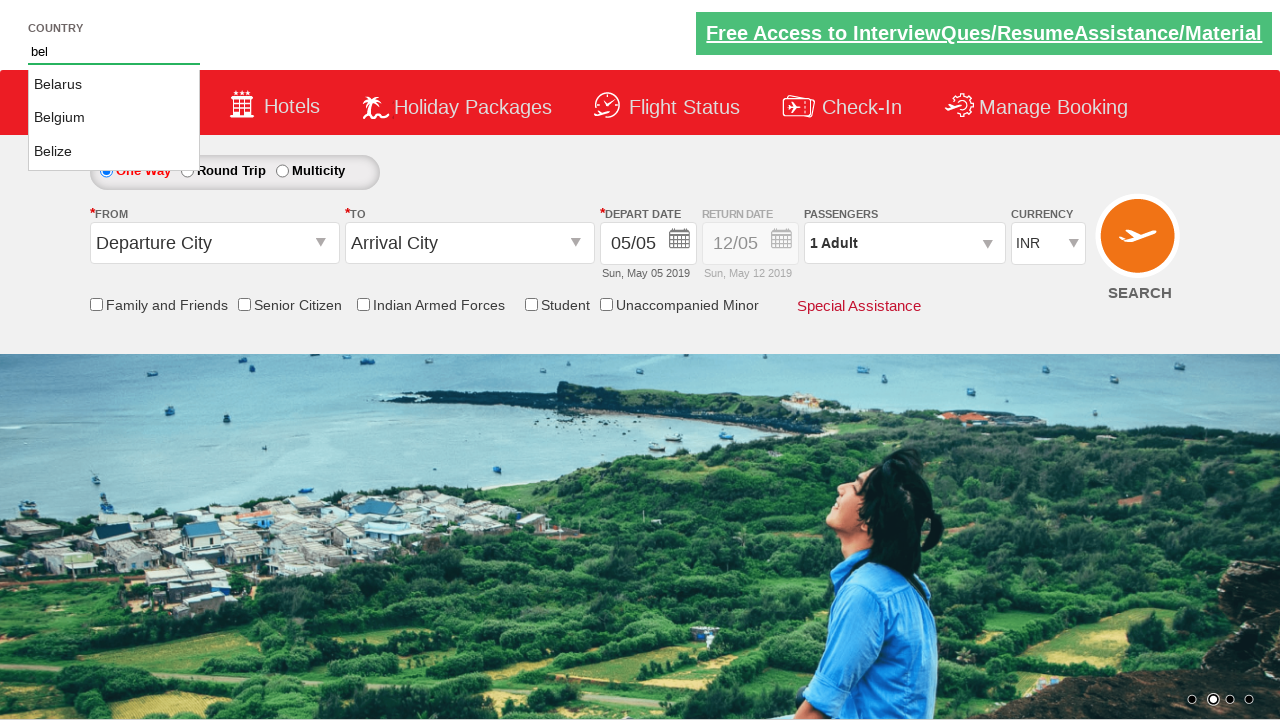

Retrieved list of country suggestions
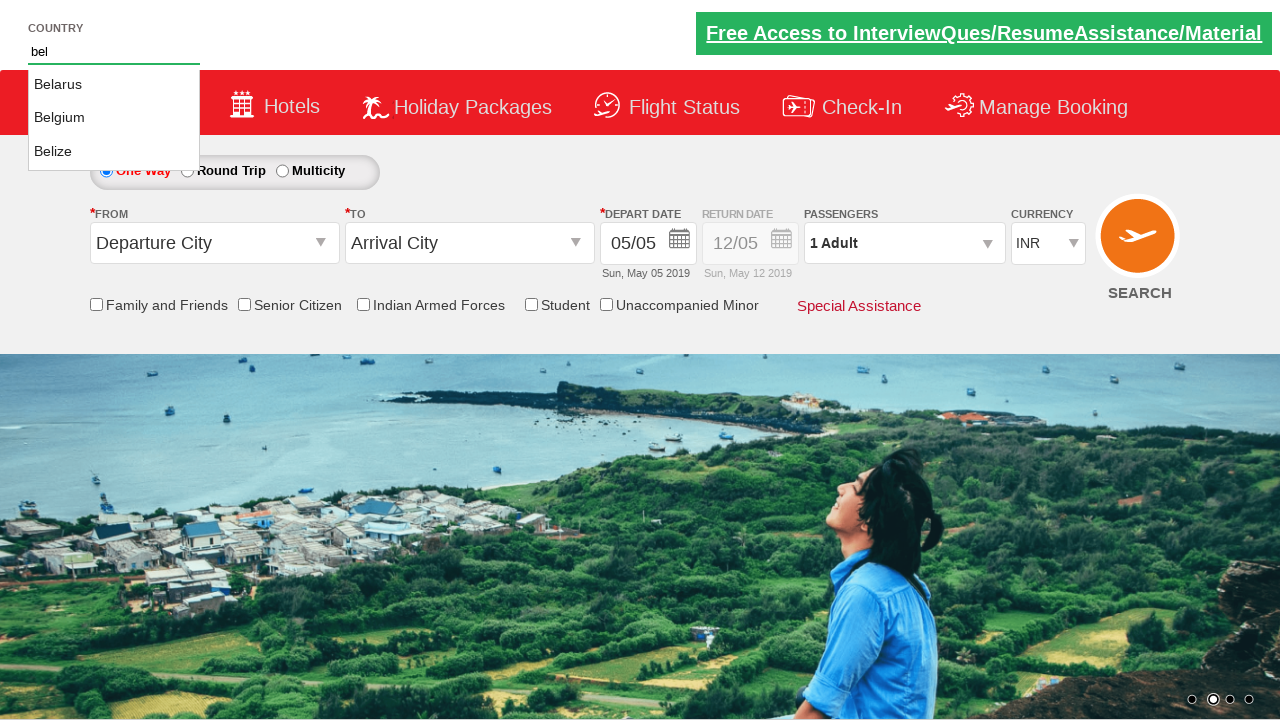

Clicked 'Belize' from dropdown suggestions
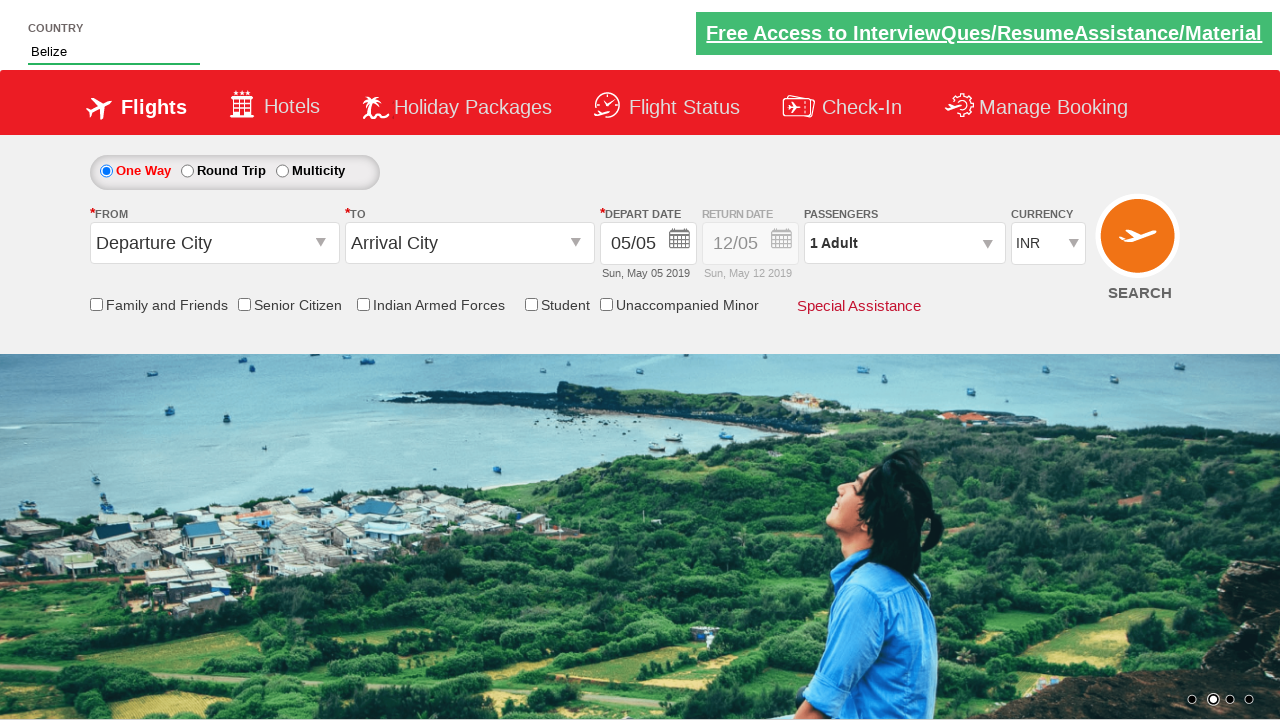

Verified that 'Belize' was selected in autocomplete field
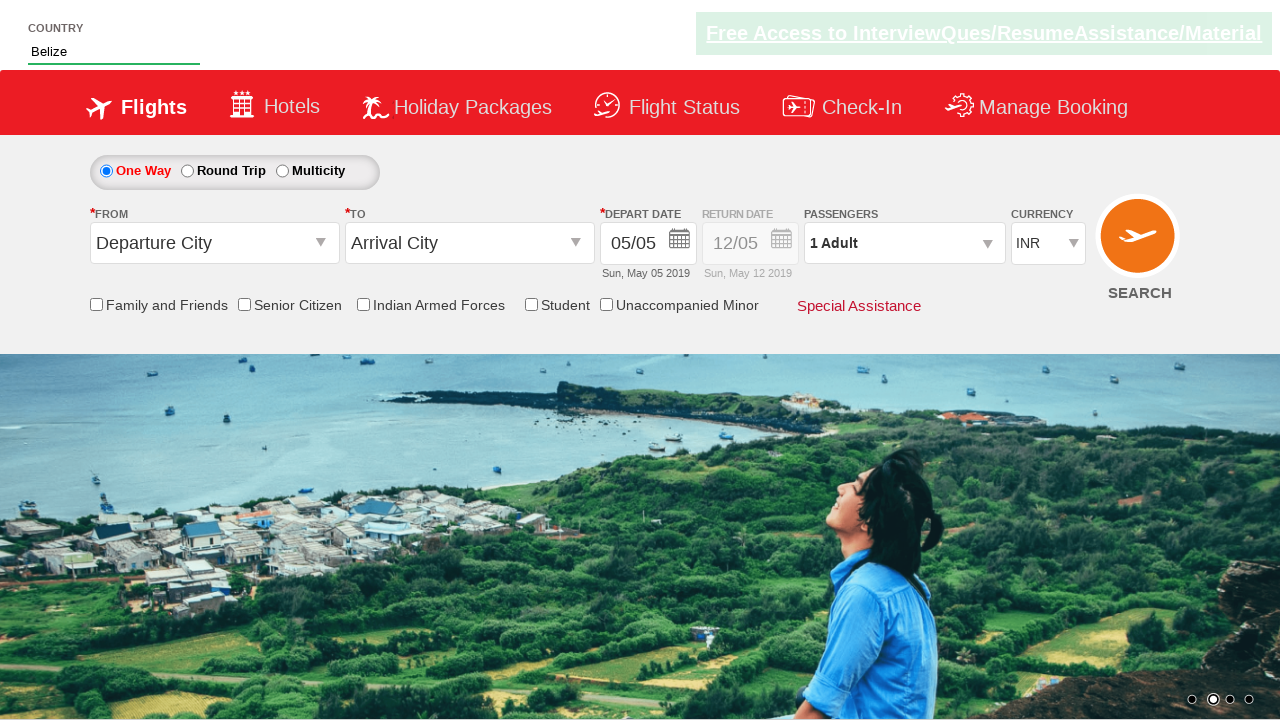

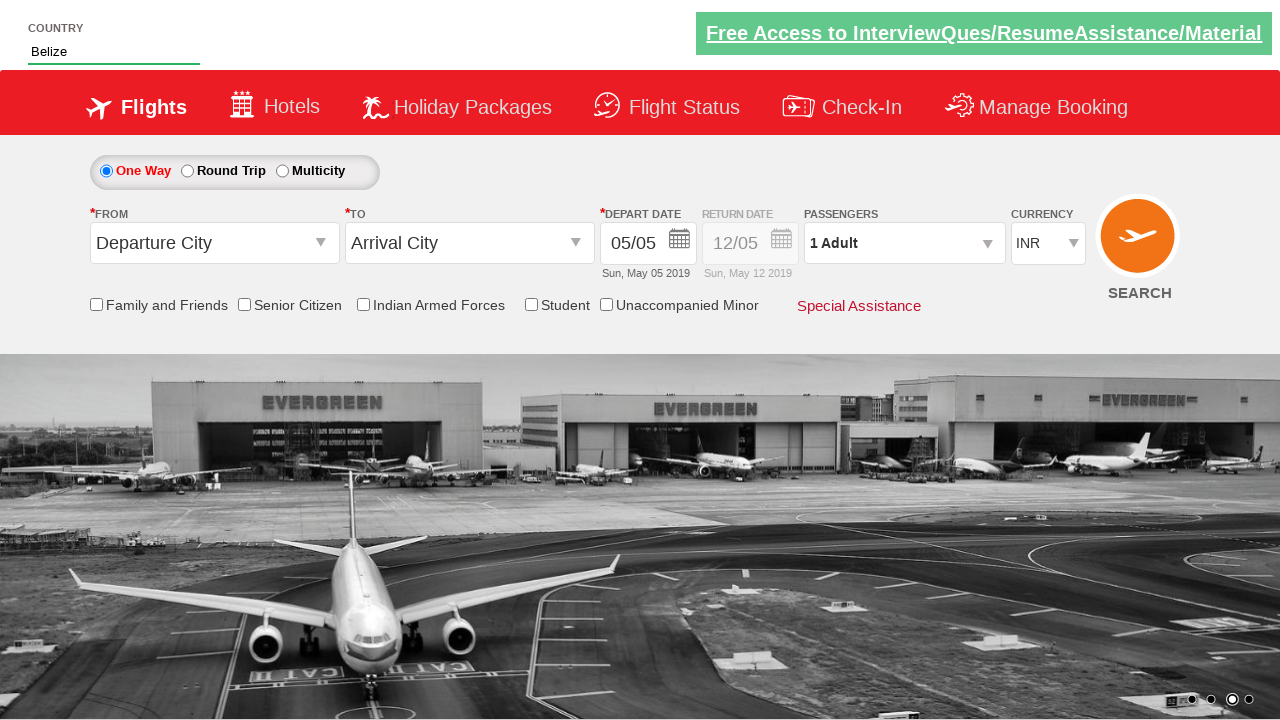